Opens the OTUS online education website, maximizes the browser window, and verifies the page title matches the expected value

Starting URL: https://www.otus.ru/

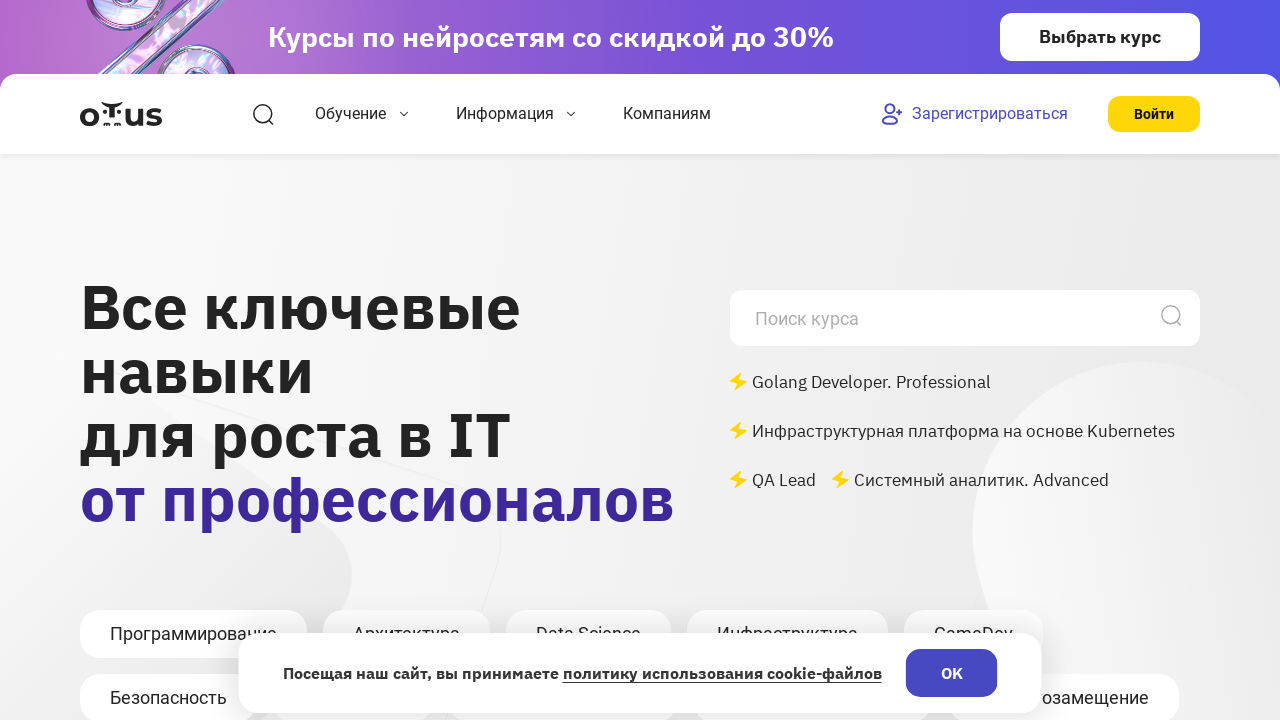

Navigated to OTUS online education website
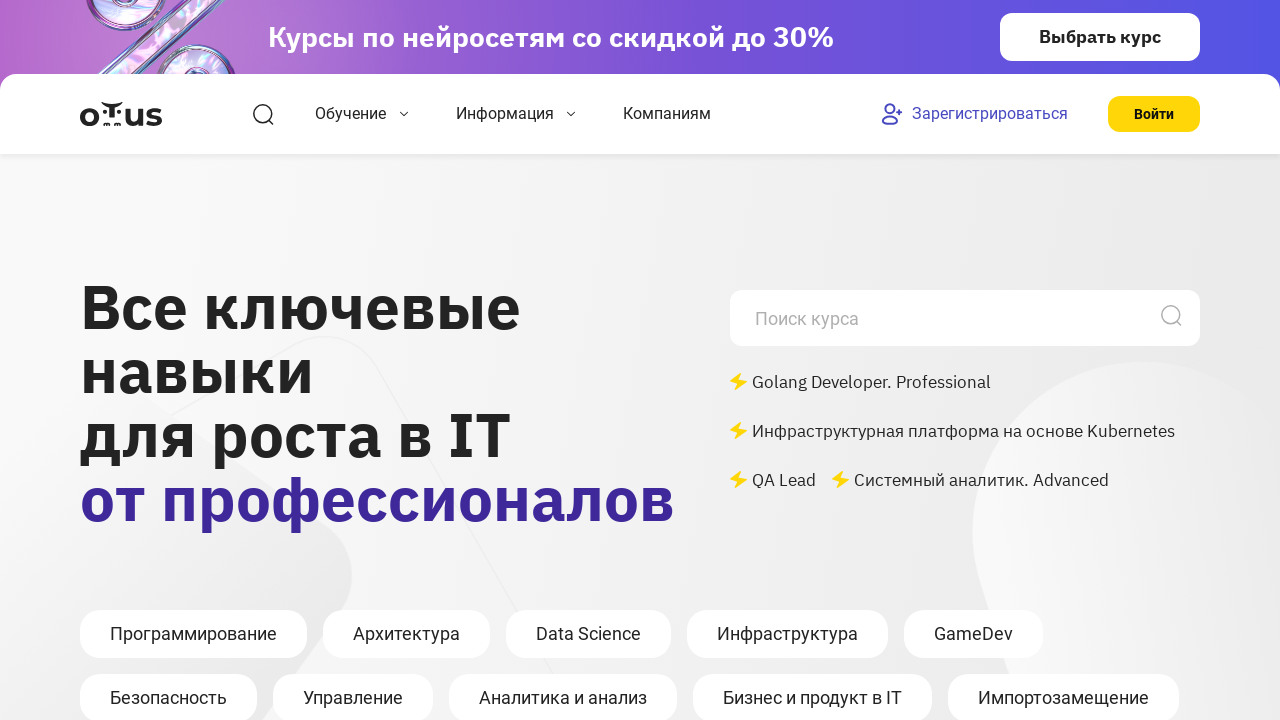

Maximized browser window
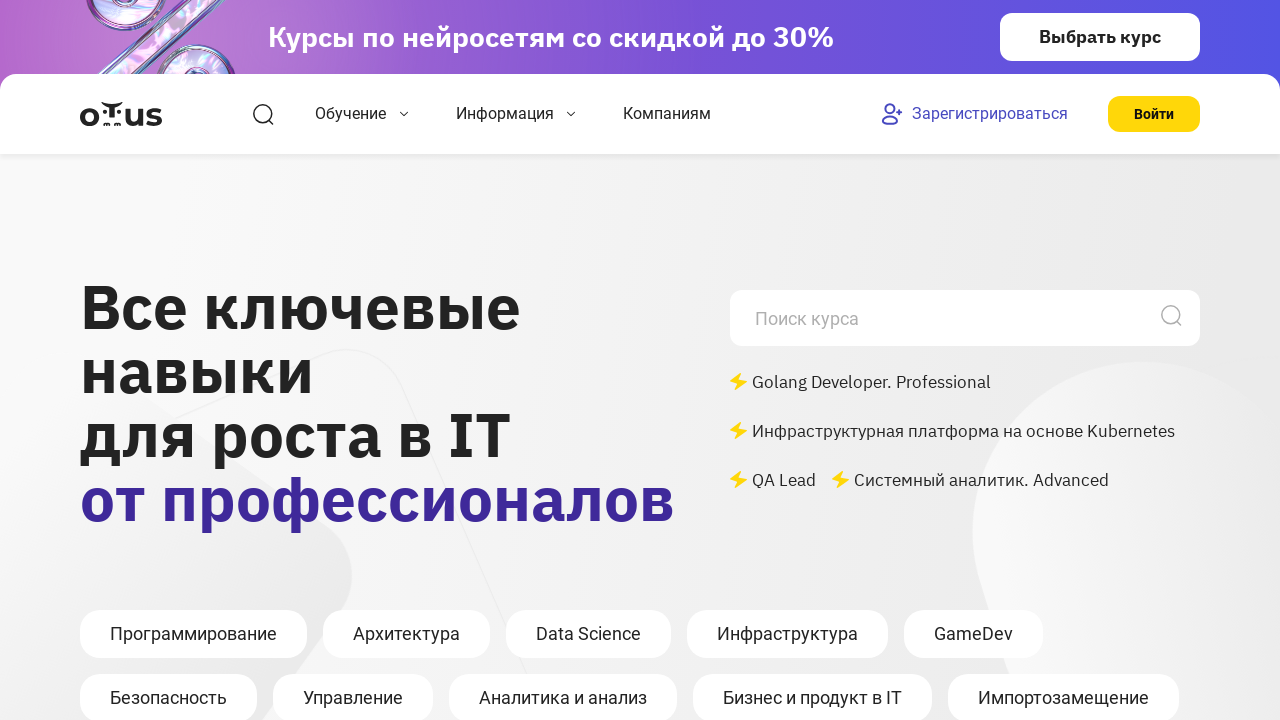

Verified page title matches expected value 'OTUS - Онлайн-образование'
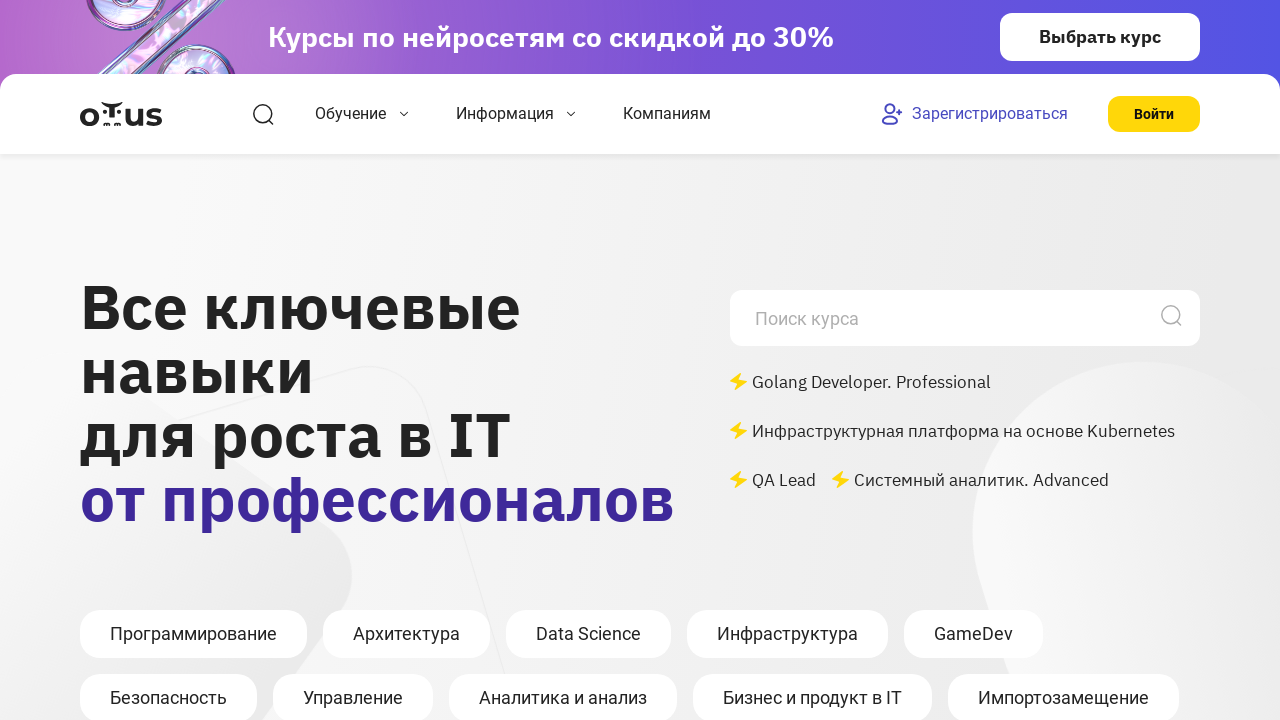

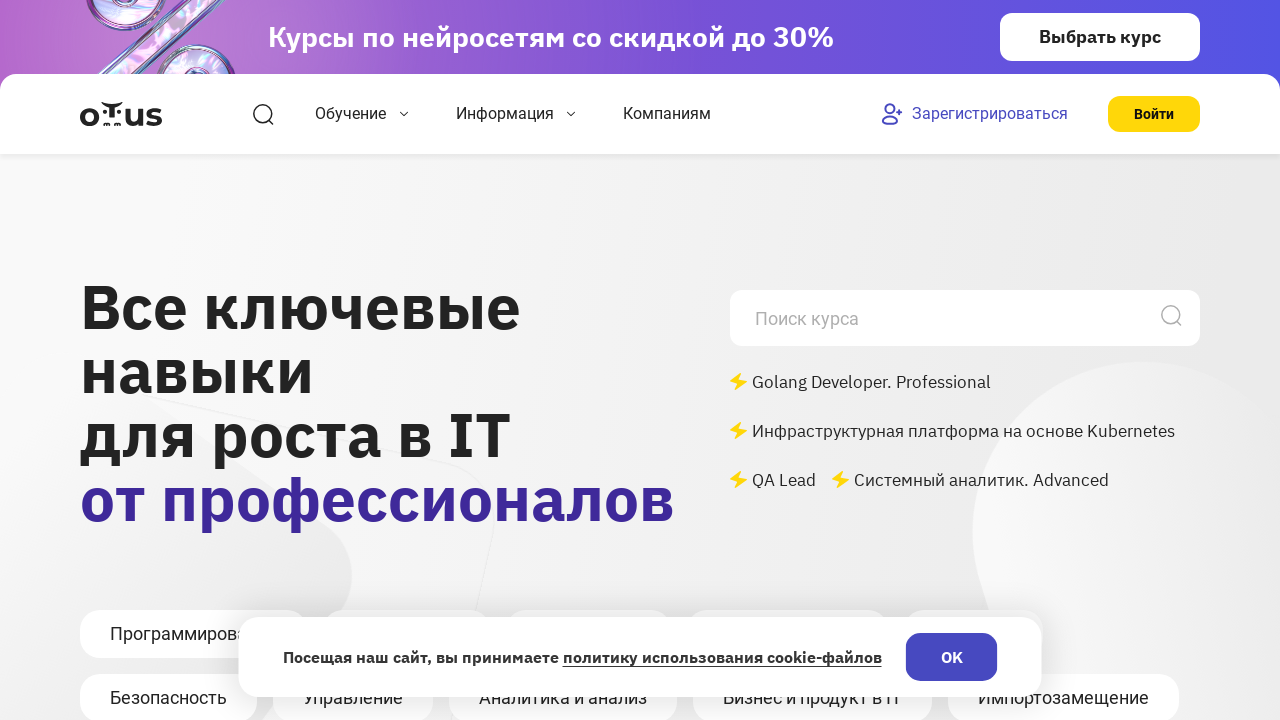